Tests clicking the error button that appears after a failed login attempt with empty credentials

Starting URL: https://www.saucedemo.com/

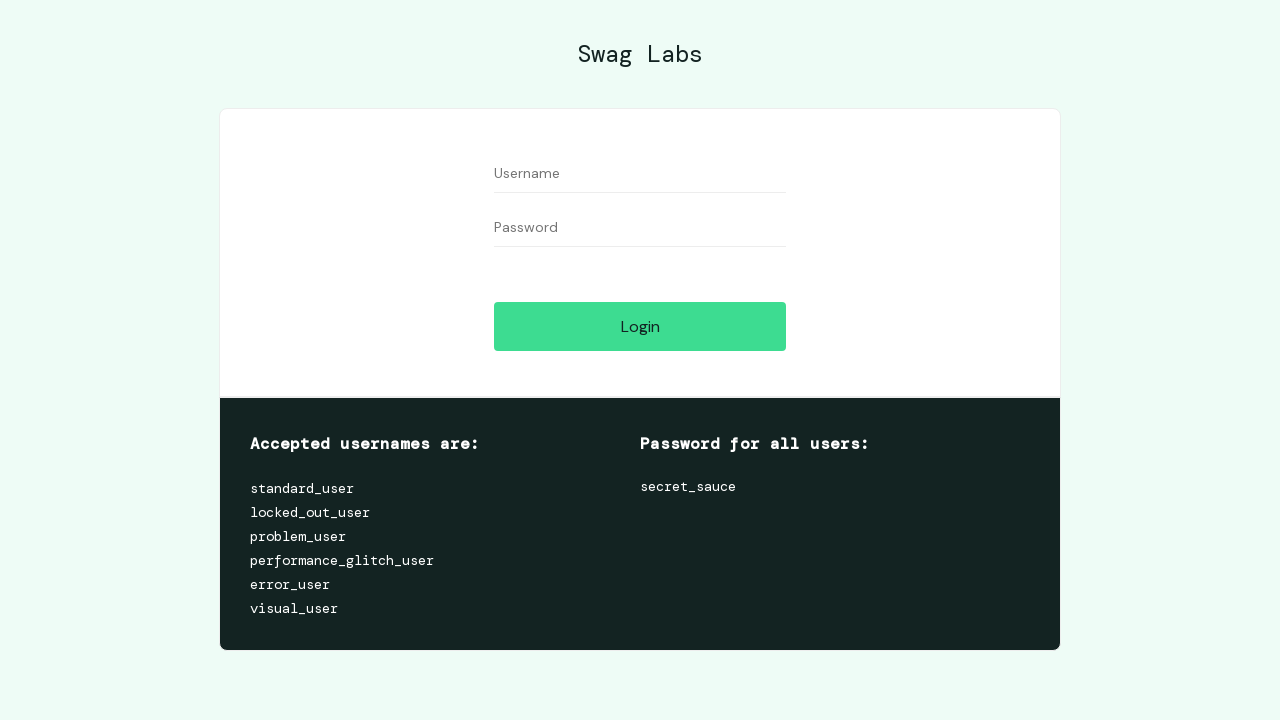

Clicked login button with empty credentials to trigger error at (640, 326) on #login-button
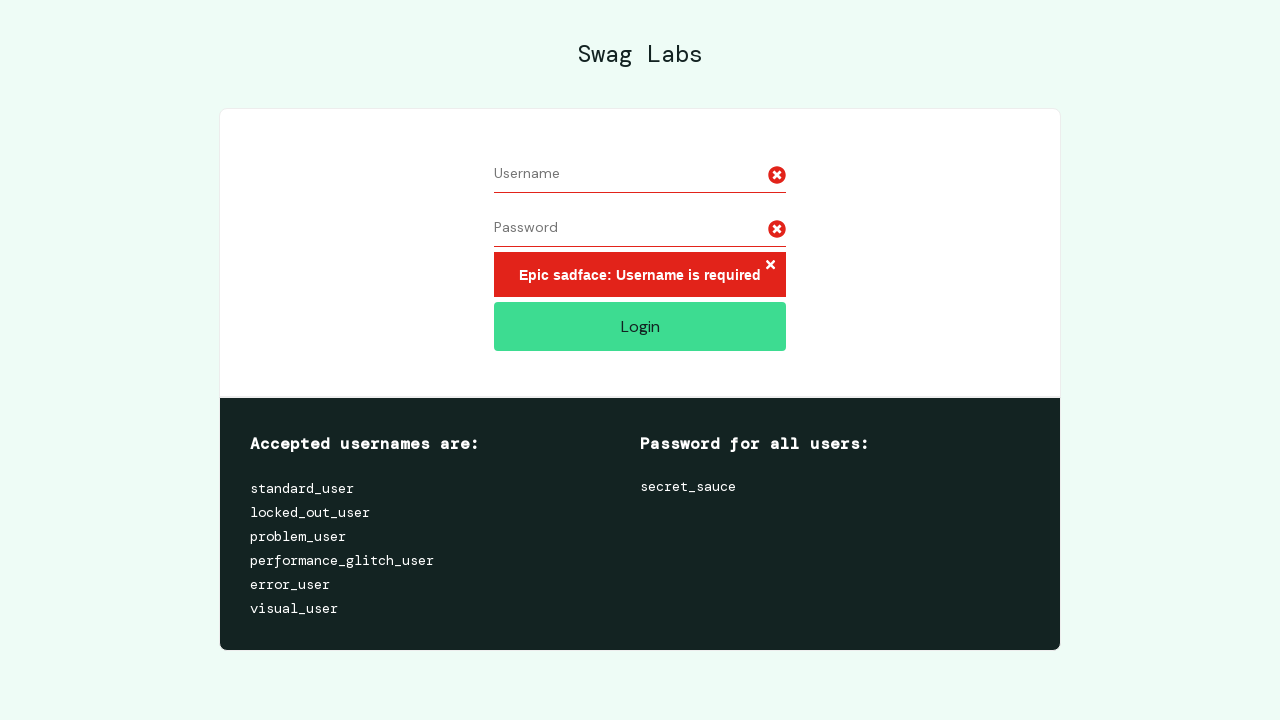

Error button appeared after failed login attempt
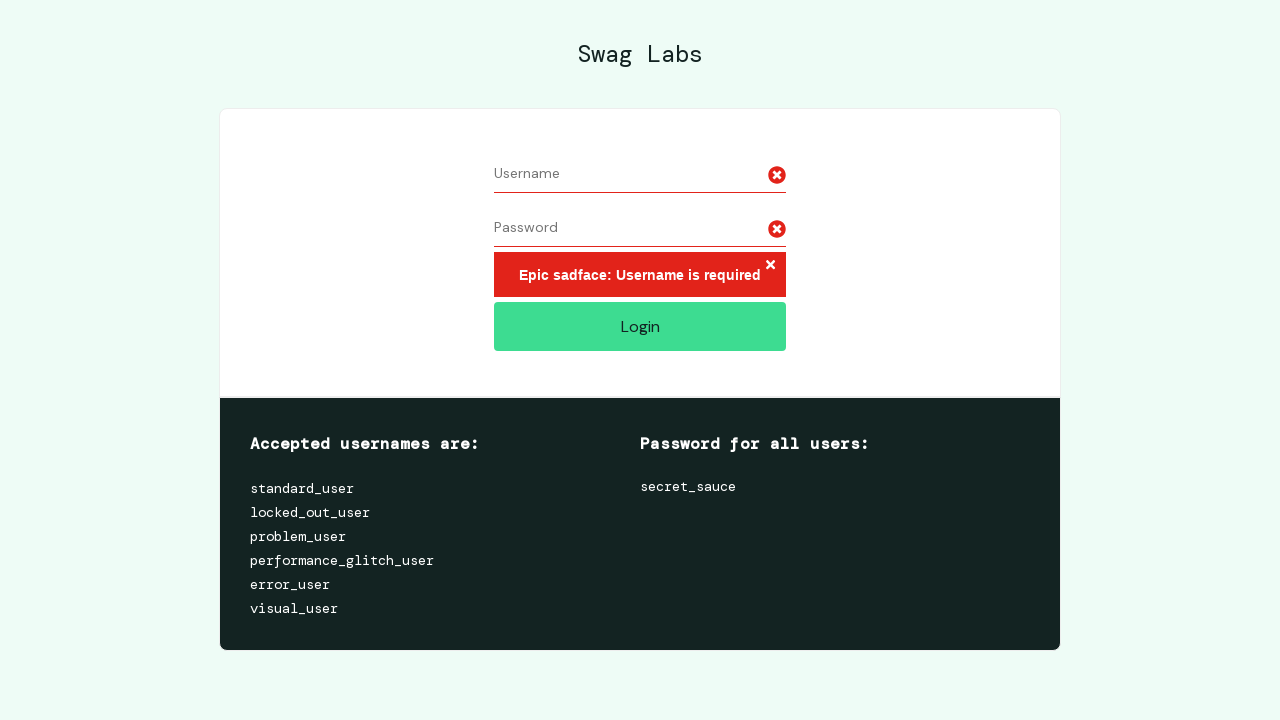

Clicked the error button at (770, 266) on .error-button
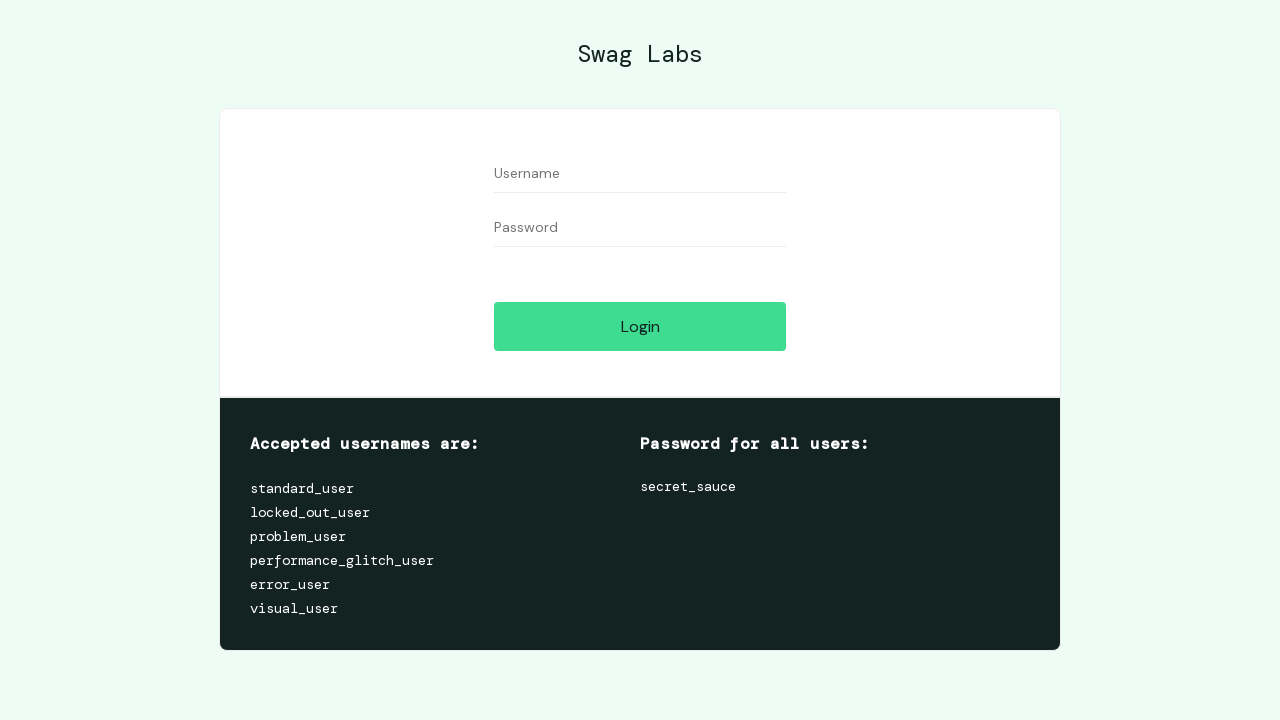

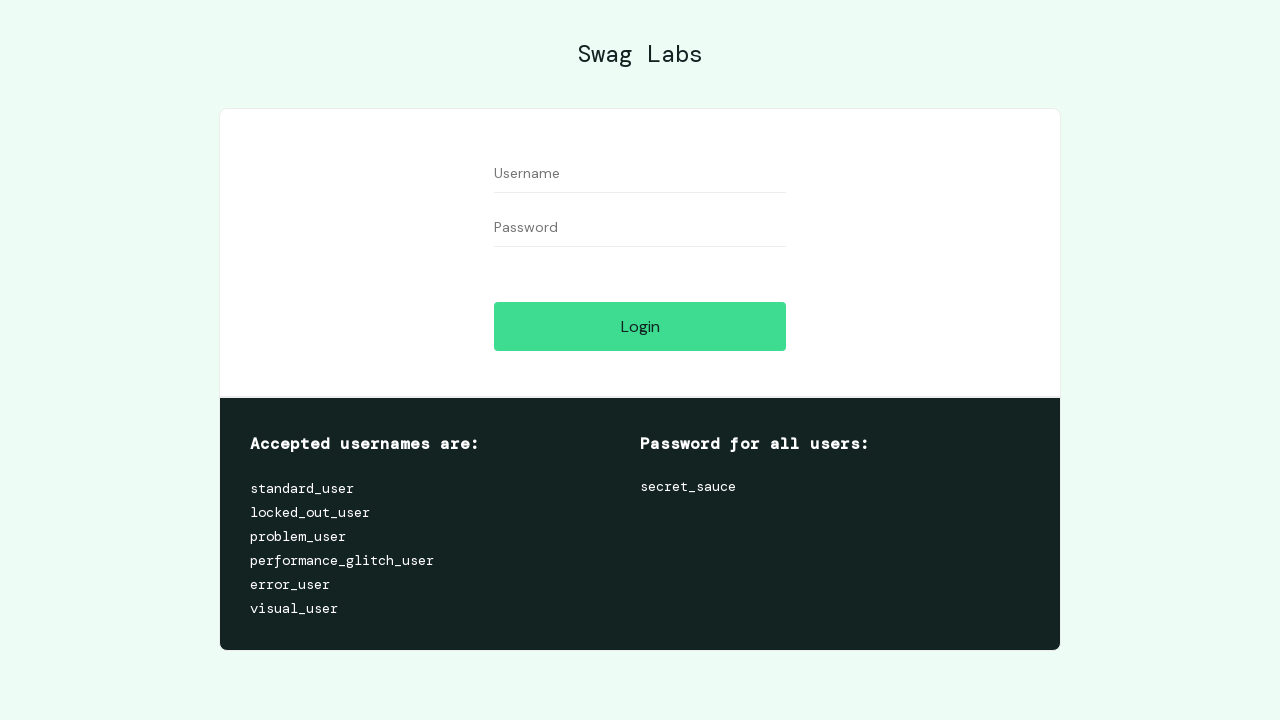